Retrieves a value from an image attribute, calculates a mathematical result, fills a form with the calculated value, selects checkboxes and radio buttons, then submits the form

Starting URL: http://suninjuly.github.io/get_attribute.html

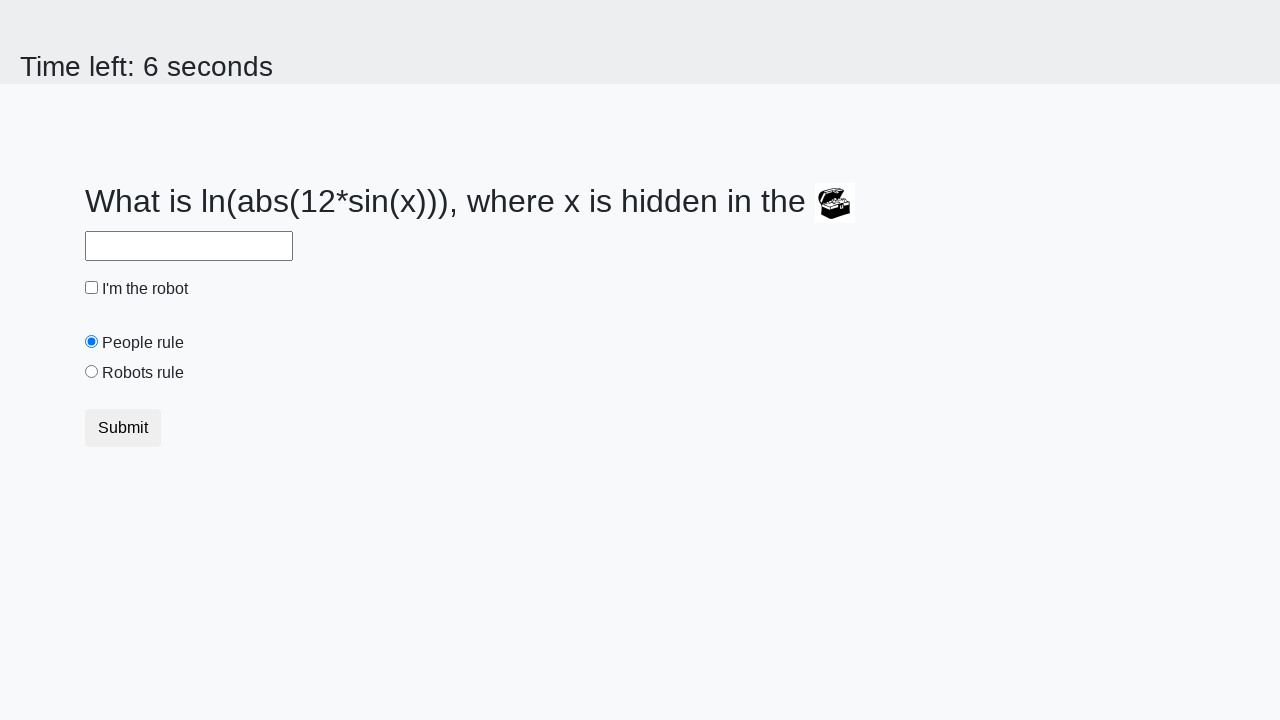

Located treasure image element
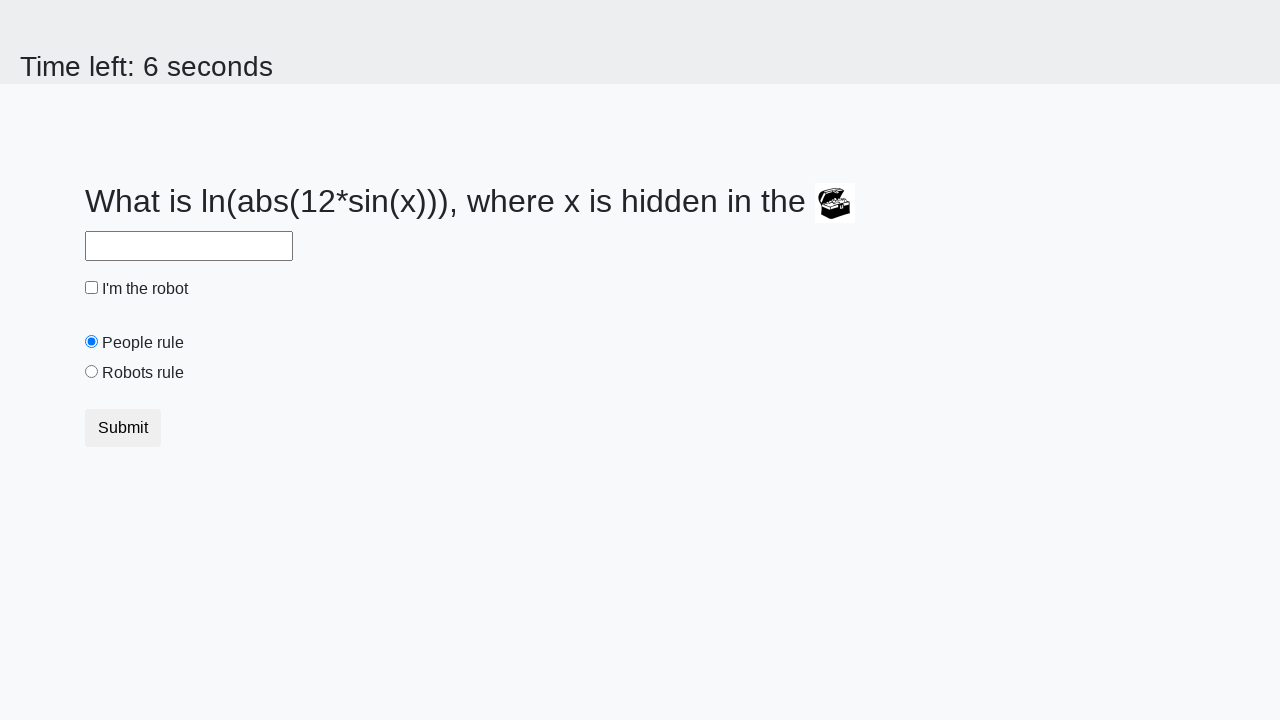

Retrieved valuex attribute from treasure image: 747
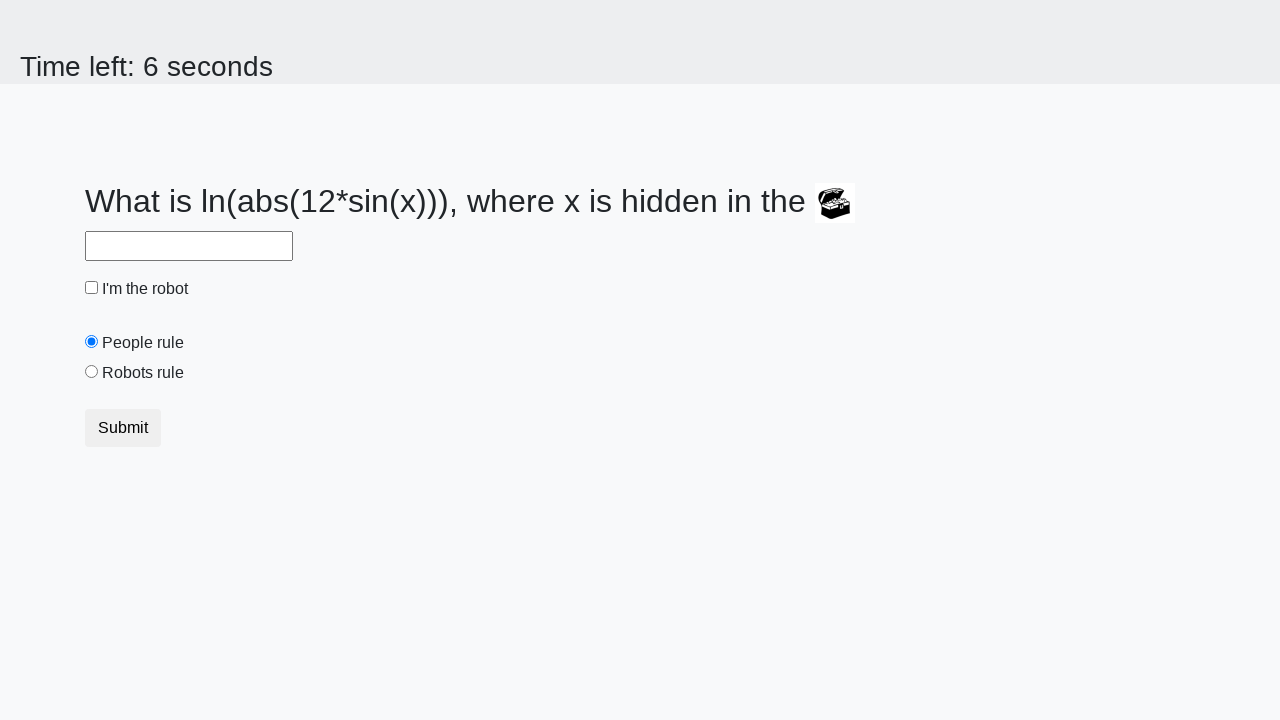

Calculated mathematical result: 2.044060944561987
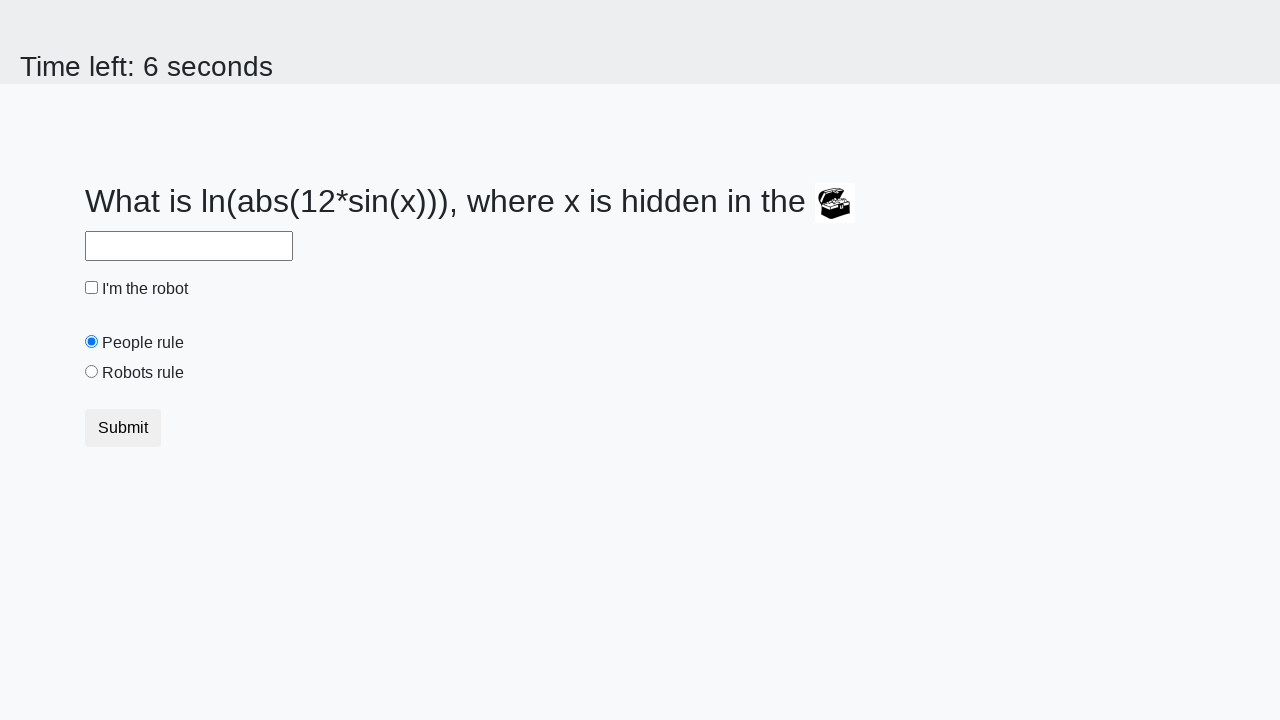

Filled answer field with calculated value on input#answer
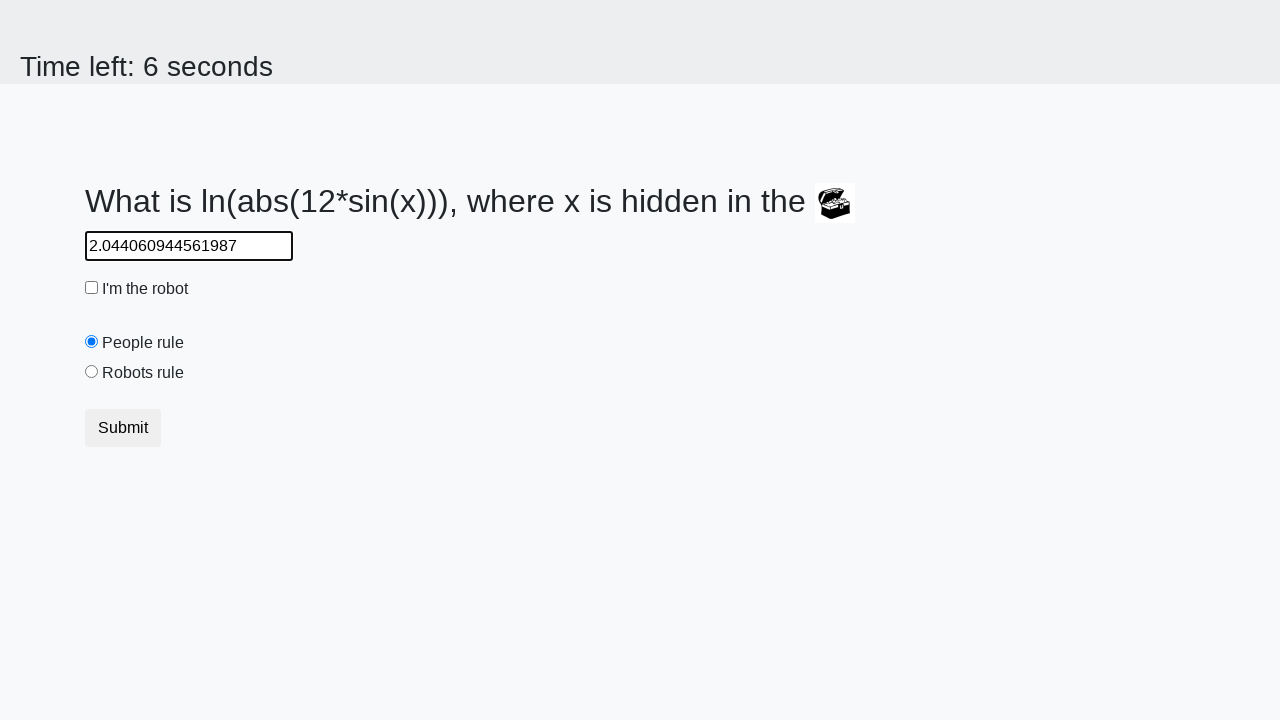

Clicked robot checkbox at (92, 288) on input#robotCheckbox
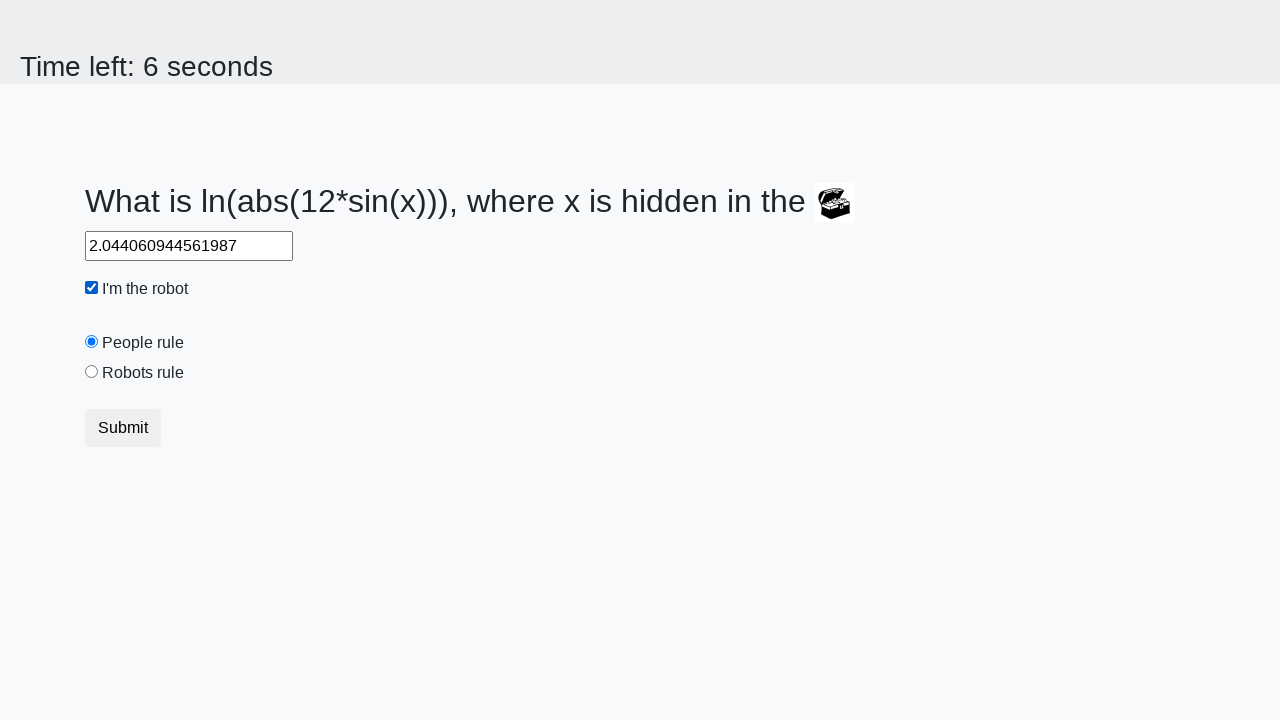

Clicked robots rule radio button at (92, 372) on input#robotsRule
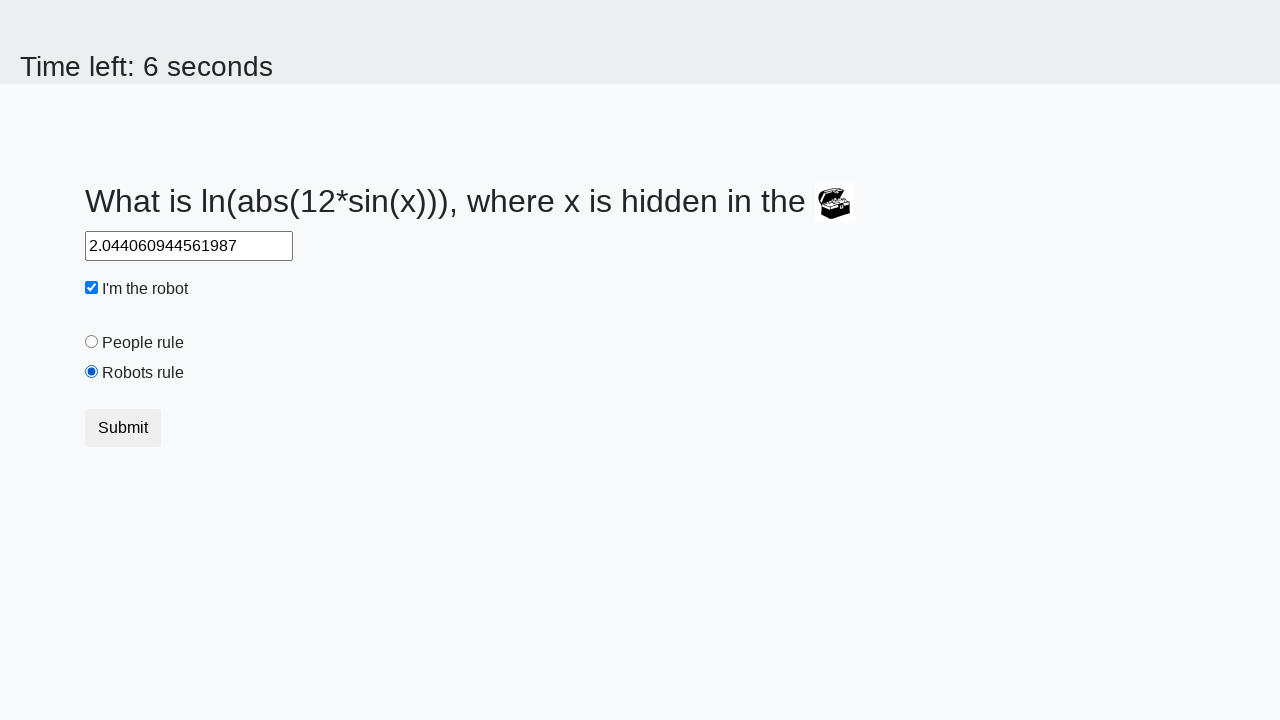

Clicked submit button to complete form at (123, 428) on .btn.btn-default
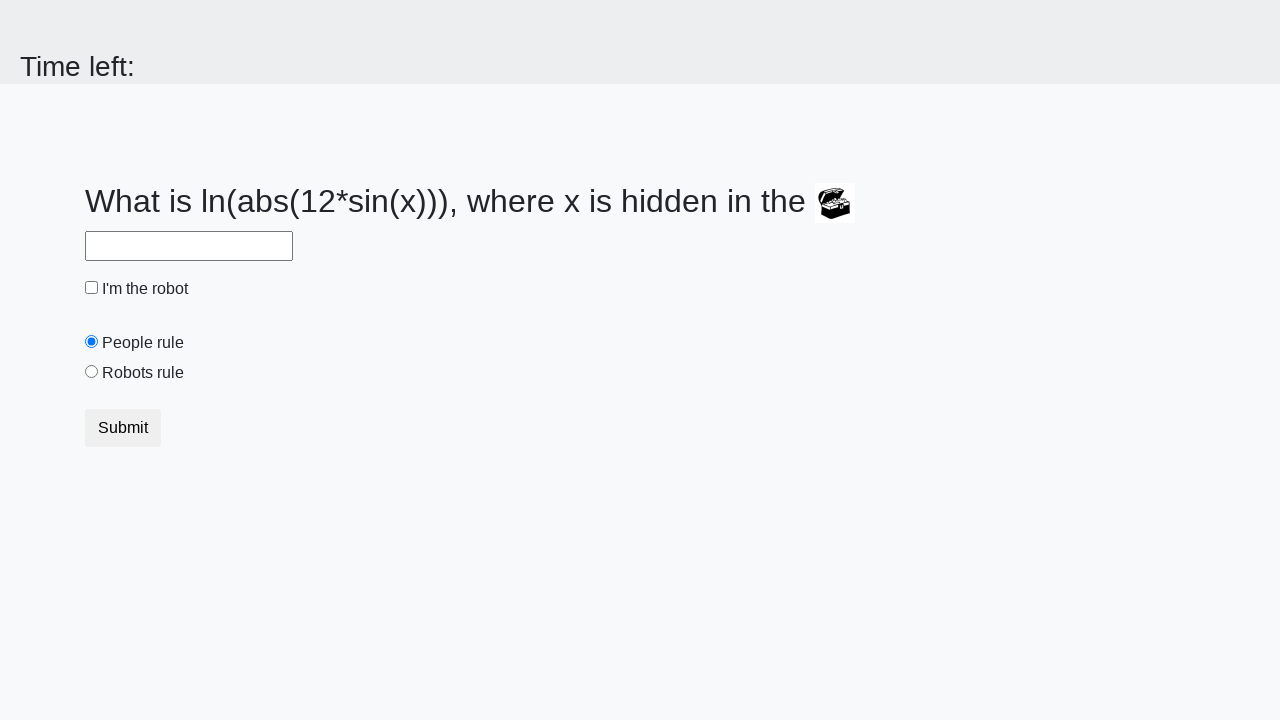

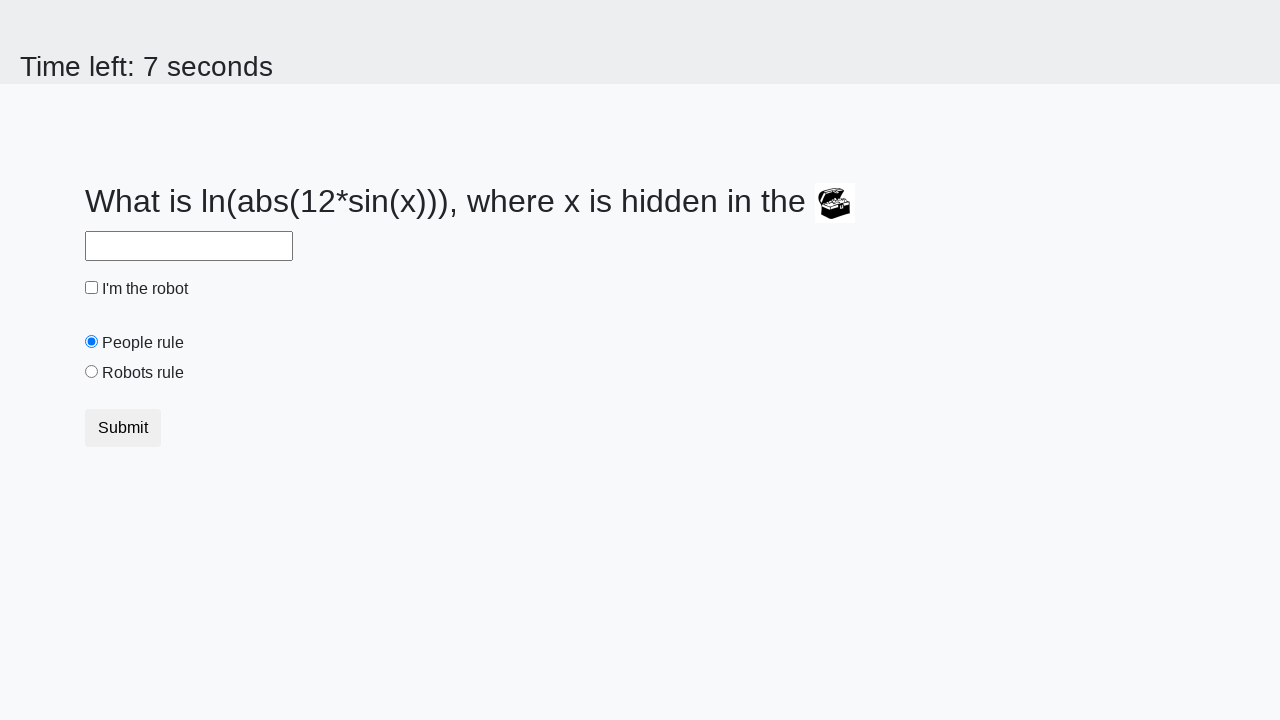